Tests finding a checkbox by role, verifying its initial state, and checking it

Starting URL: https://osstep.github.io/locator_getbyrole

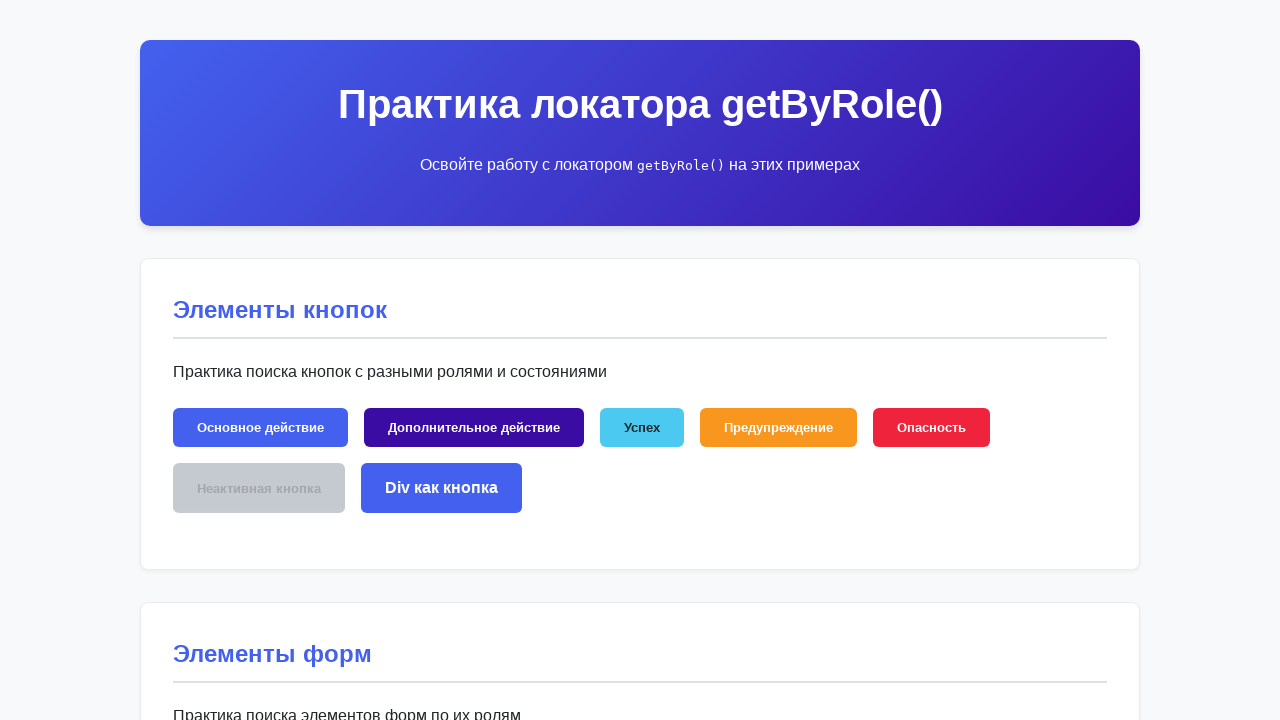

Found checkbox by role 'checkbox' with name 'Подписаться на рассылку'
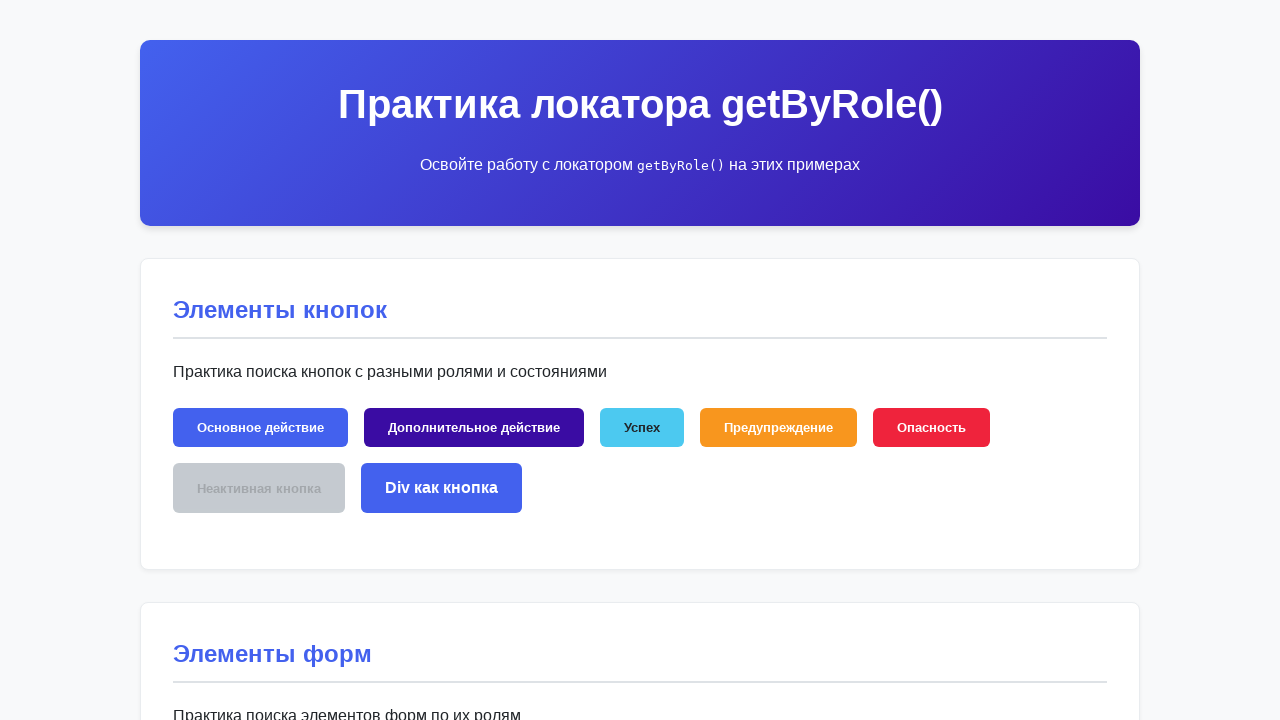

Verified checkbox is visible
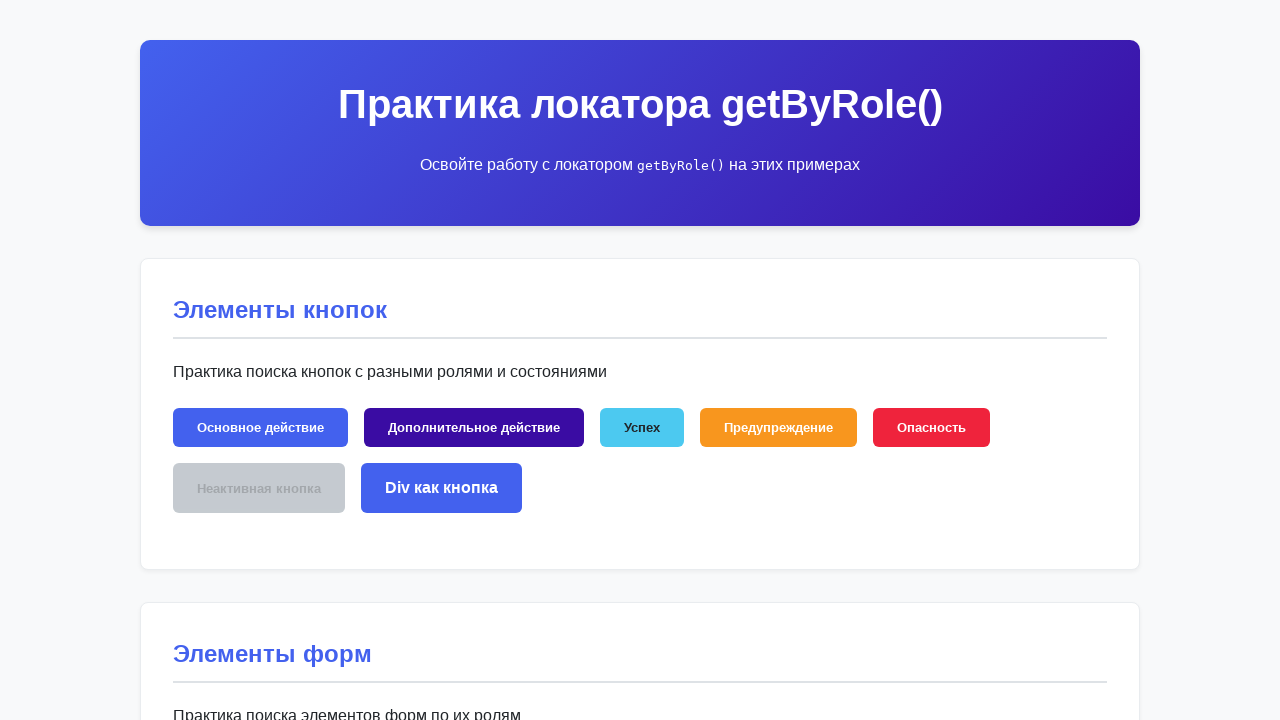

Checked the newsletter checkbox at (552, 360) on internal:role=checkbox[name="Подписаться на рассылку"i]
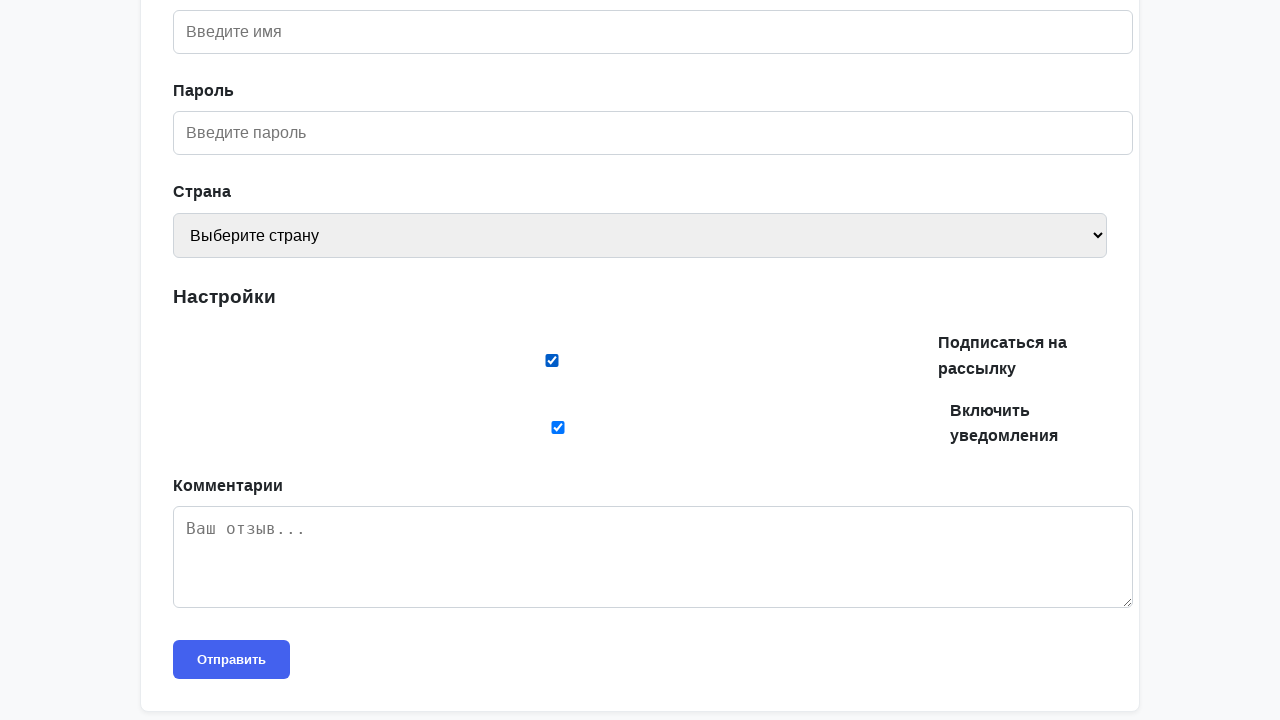

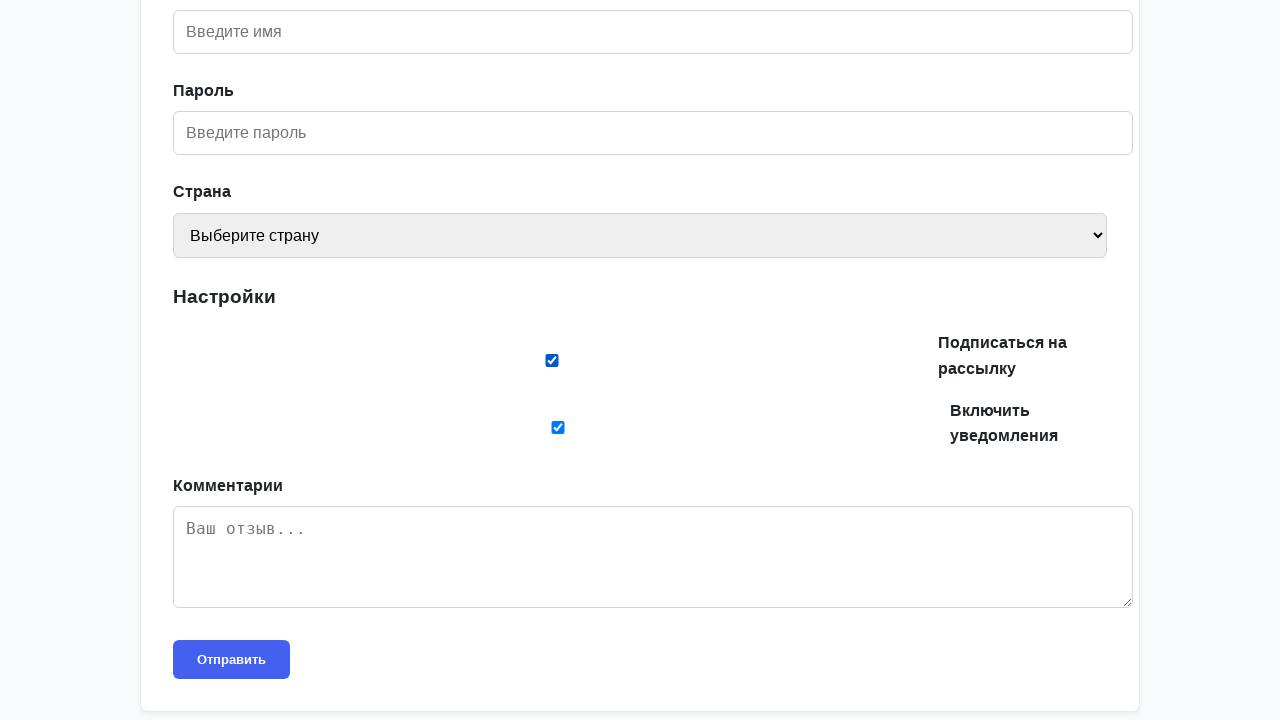